Tests form submission and alert validation by filling user details in a form, submitting it, and verifying the alert message content

Starting URL: http://automationbykrishna.com/

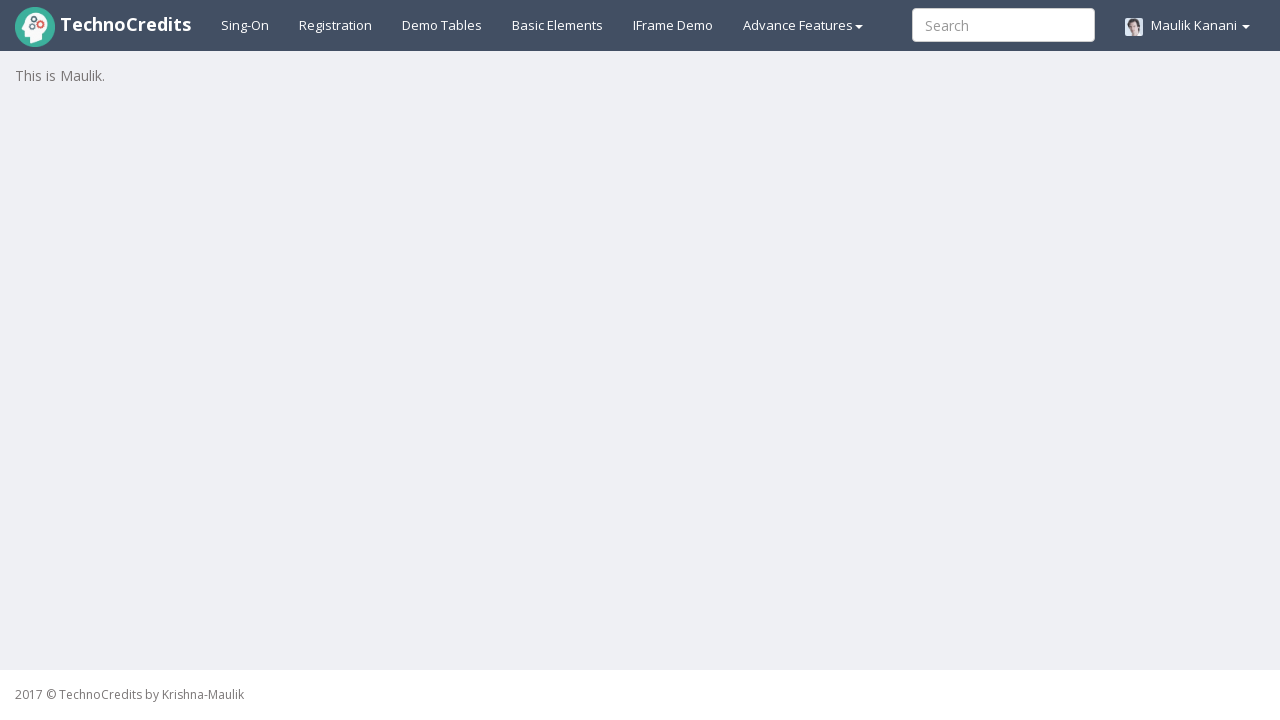

Clicked on Basic Elements section at (558, 25) on #basicelements
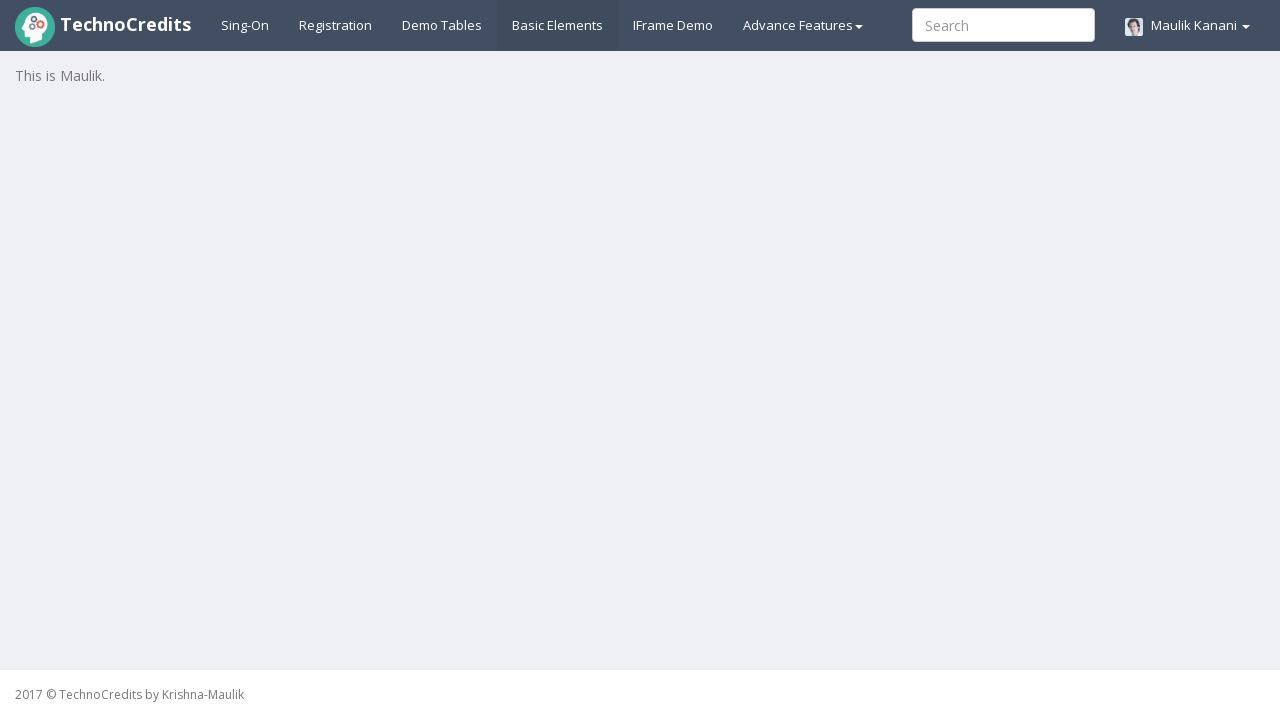

Filled first name field with 'Akshita' on #UserFirstName
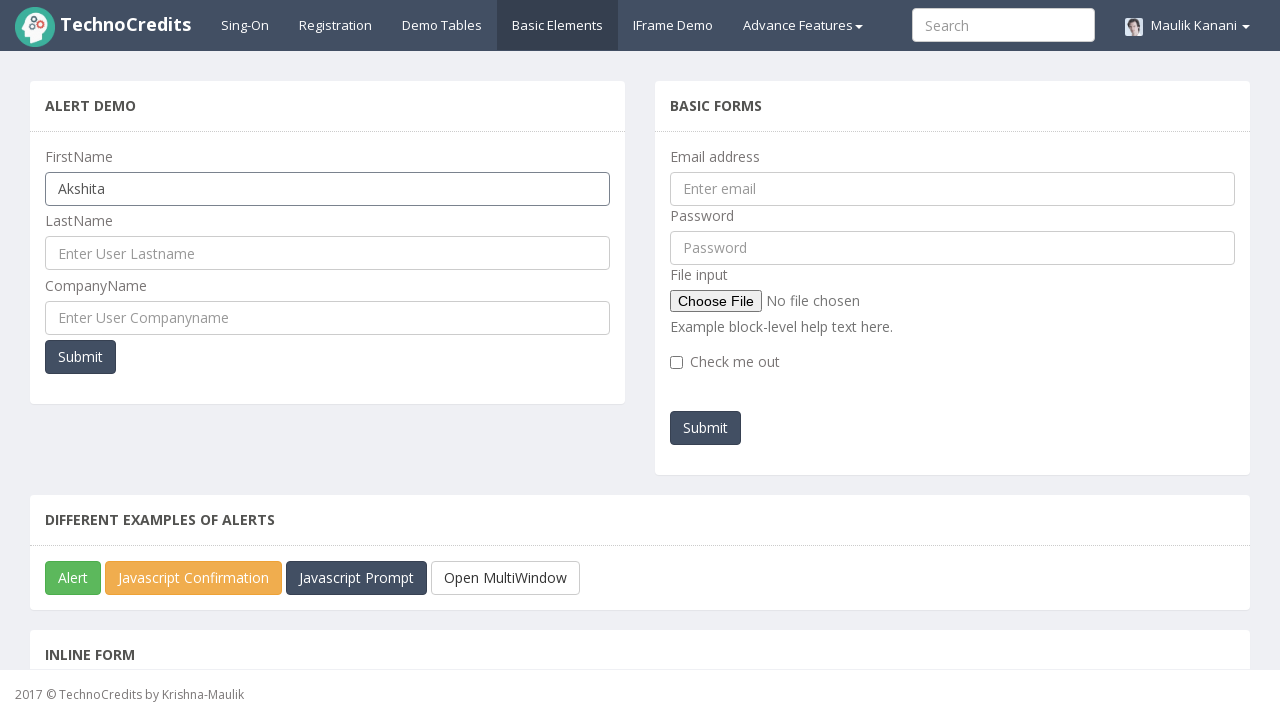

Filled last name field with 'Kadu' on #UserLastName
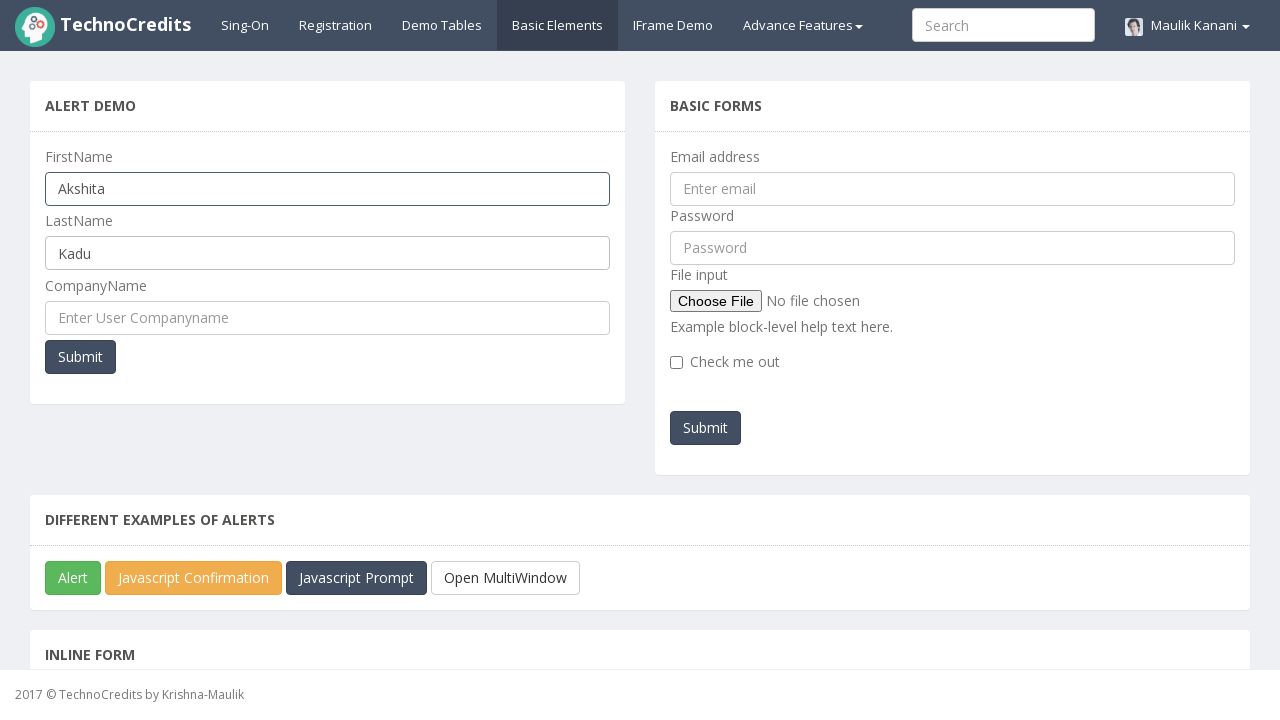

Filled company name field with 'ABC.Ltd' on #UserCompanyName
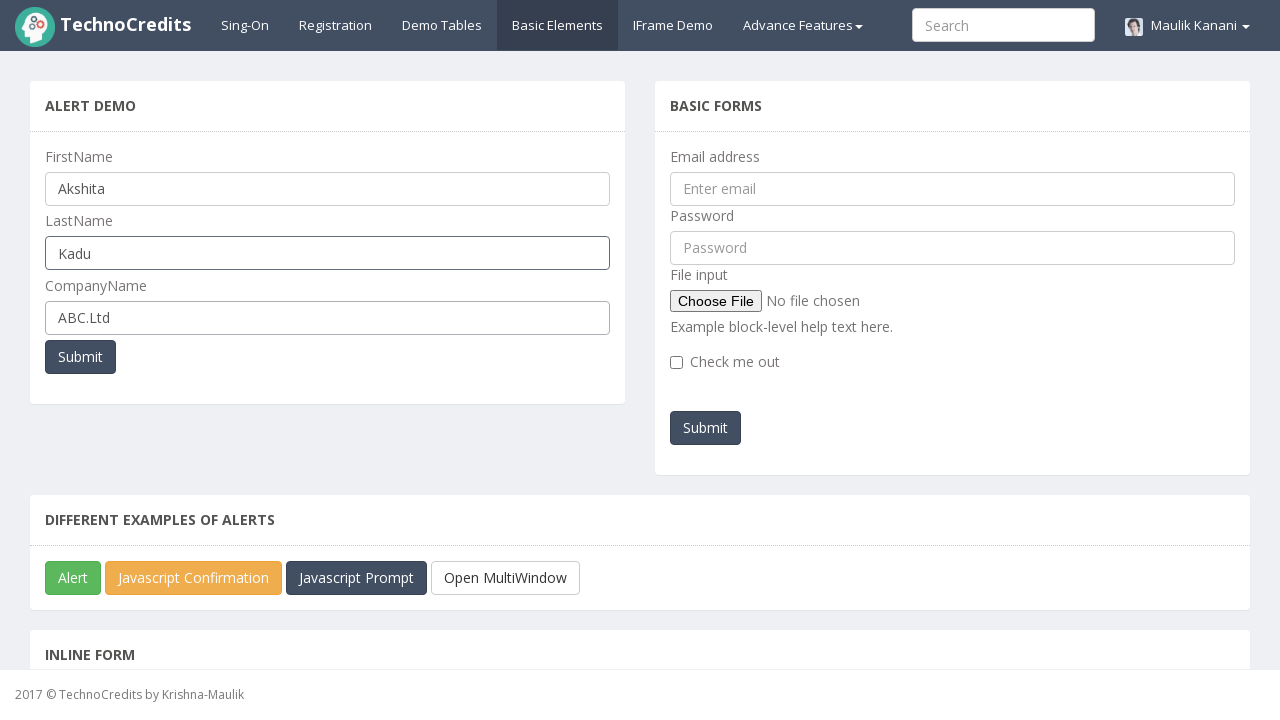

Submitted the form at (80, 357) on xpath=//div[@name='secondSegment'][1]//button[@type='submit']
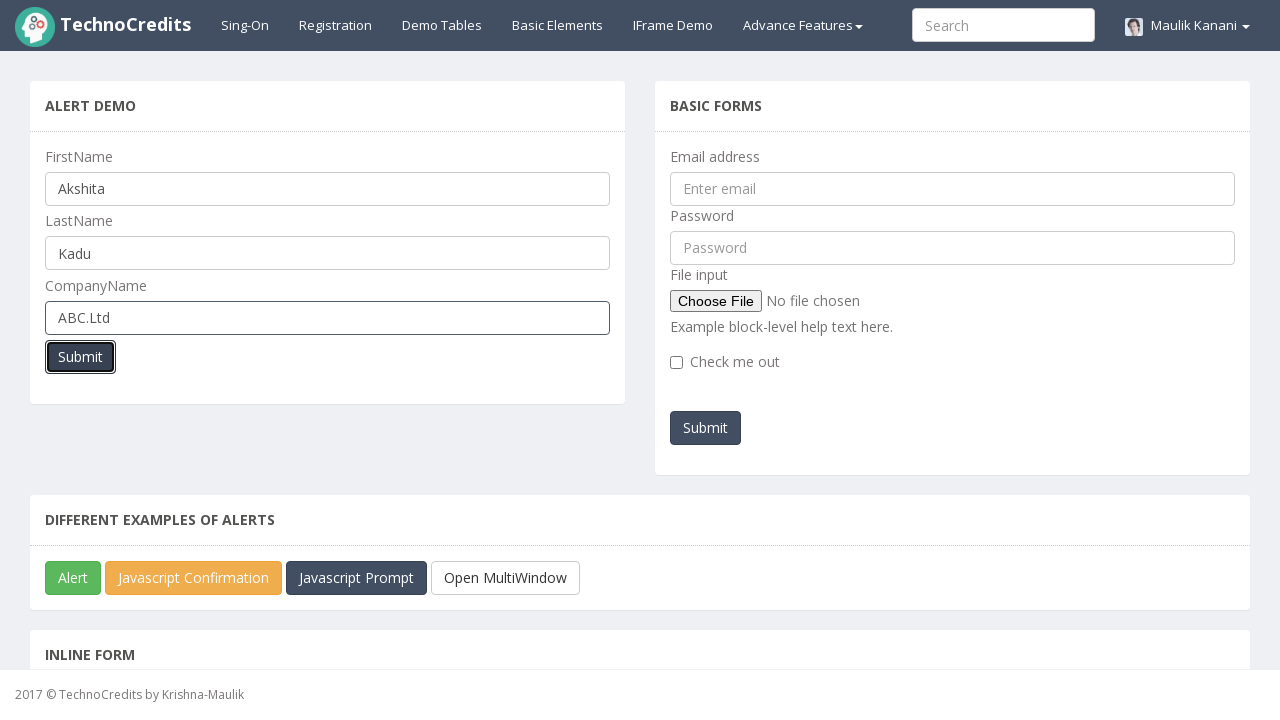

Set up dialog handler to accept alert message
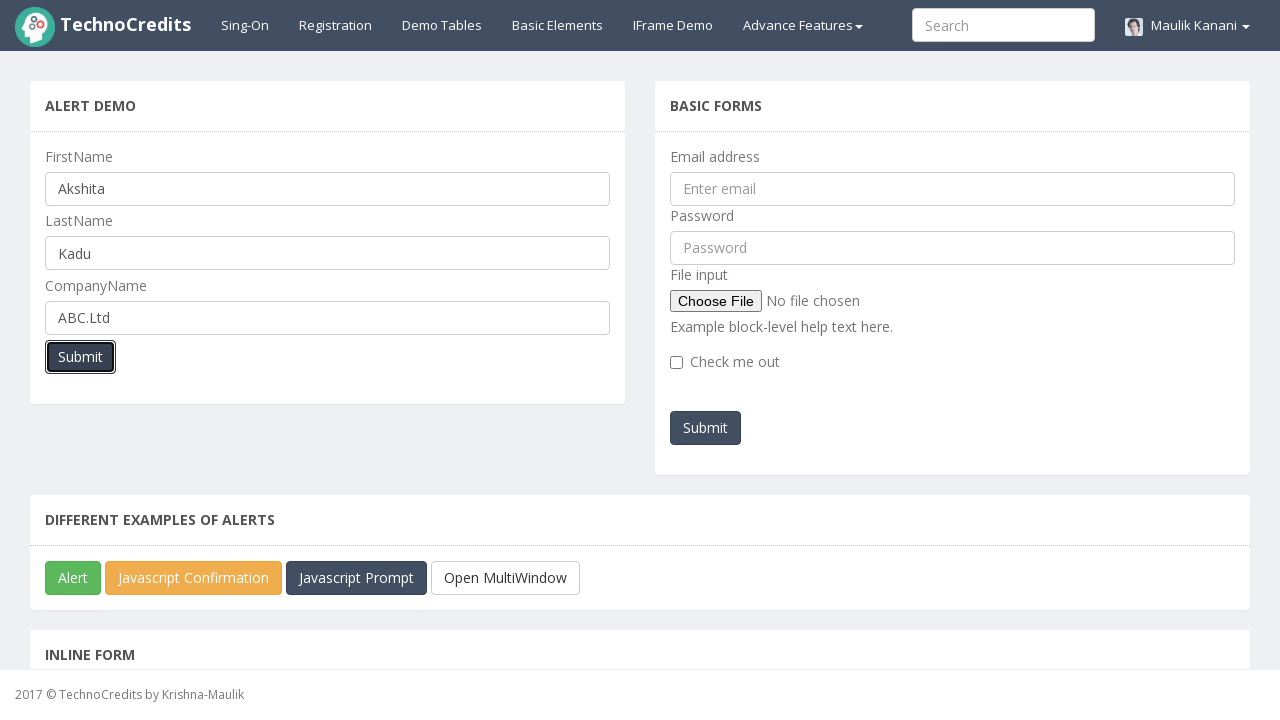

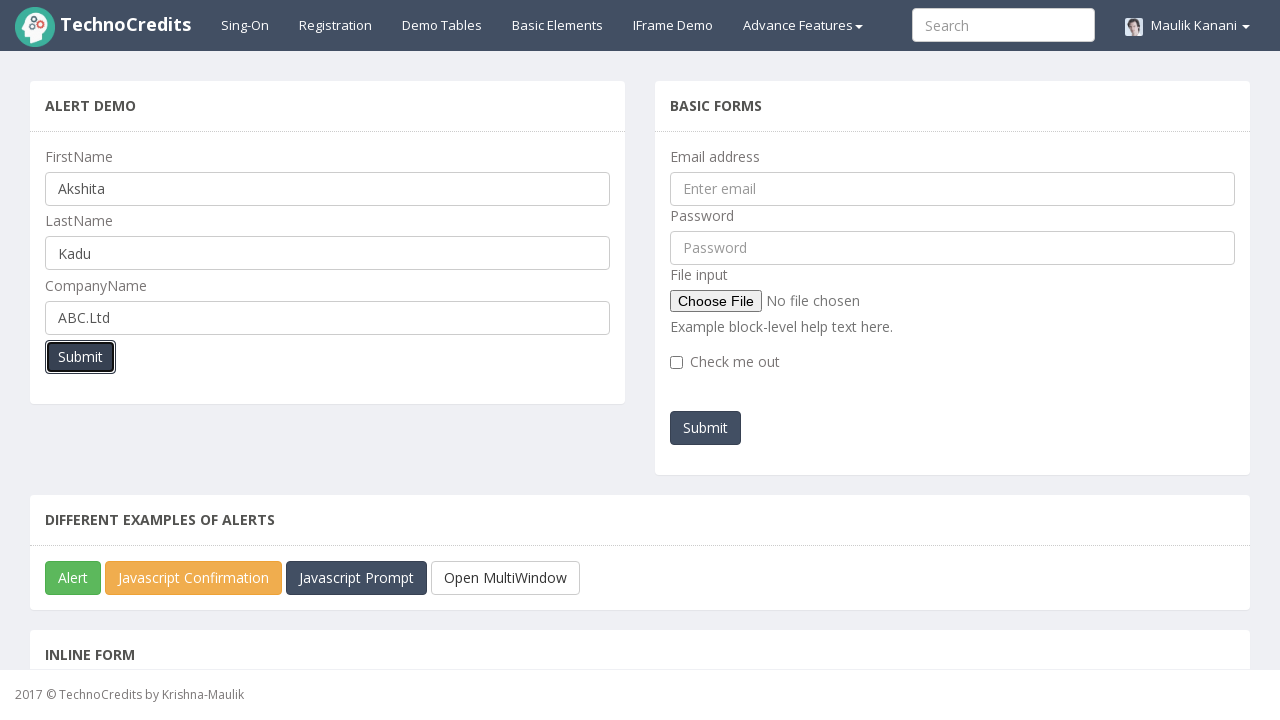